Tests text box form submission by filling name, email, and address fields and verifying the submitted data

Starting URL: https://demoqa.com/text-box

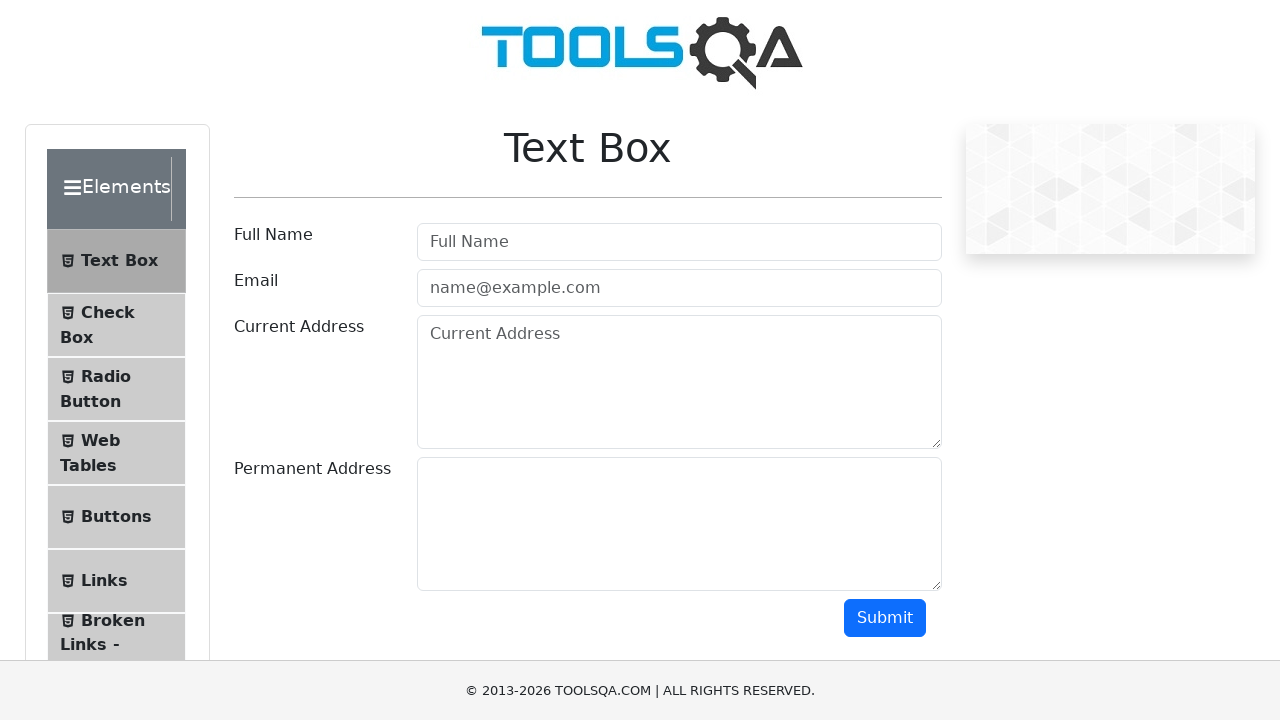

Filled full name field with 'Olga' on [placeholder="Full Name"]
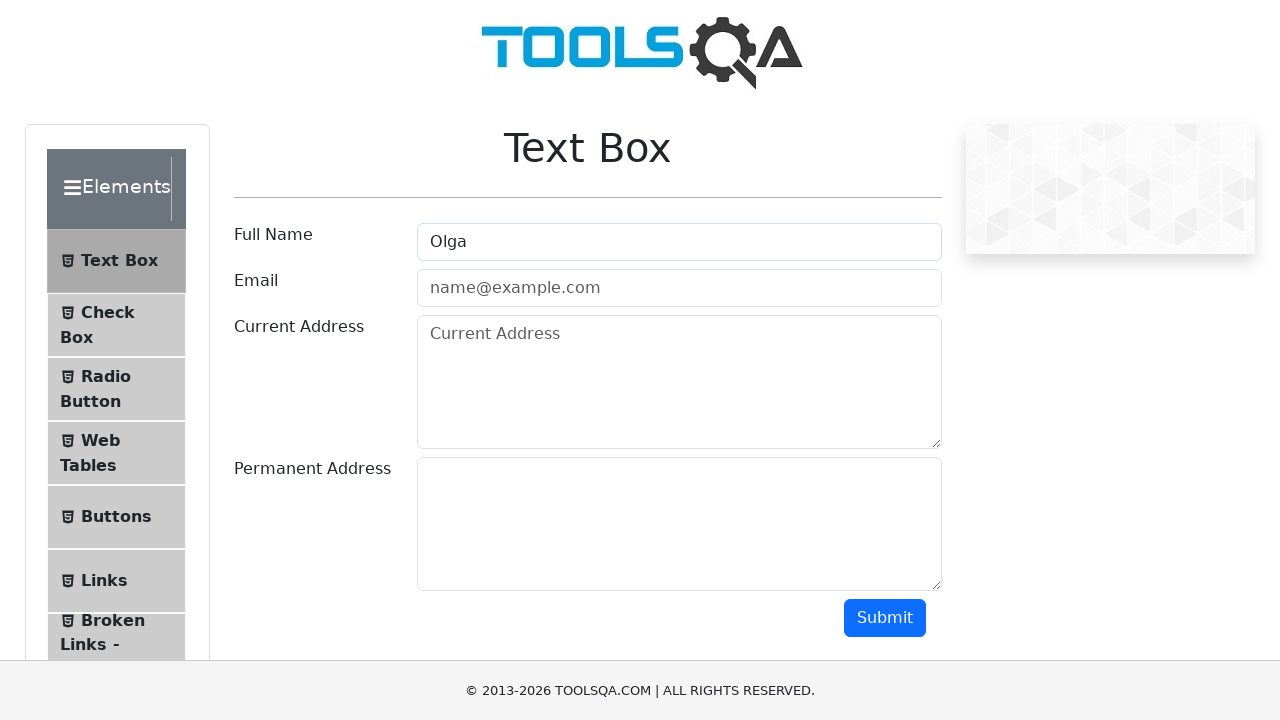

Filled email field with 'olga@gmail.com' on [type="email"]
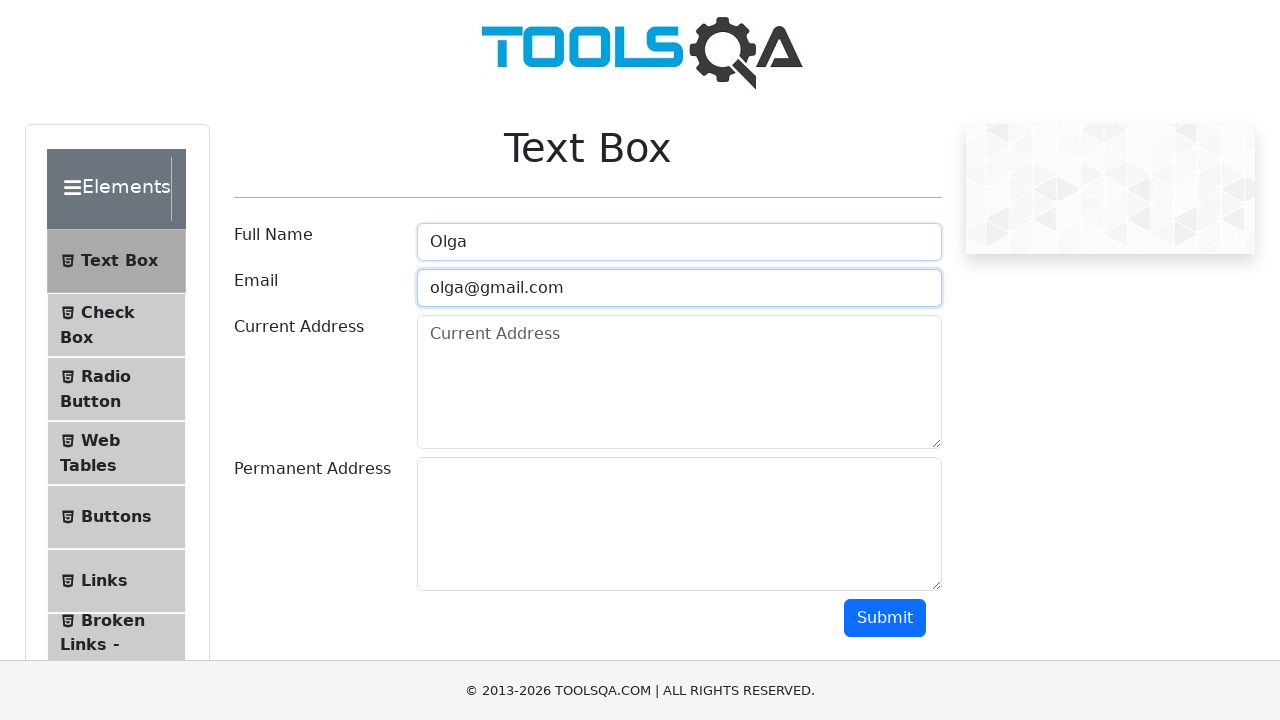

Filled current address field with 'Wroclaw' on #currentAddress
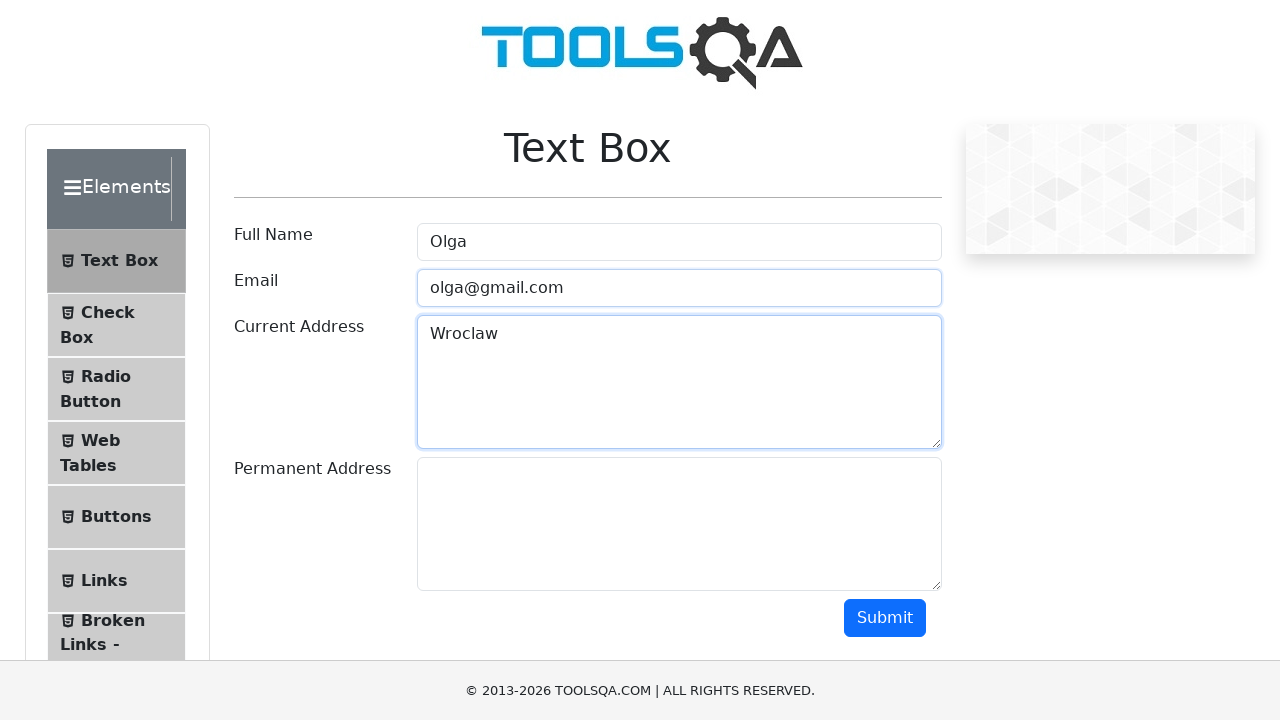

Filled permanent address field with 'Warsaw' on #permanentAddress
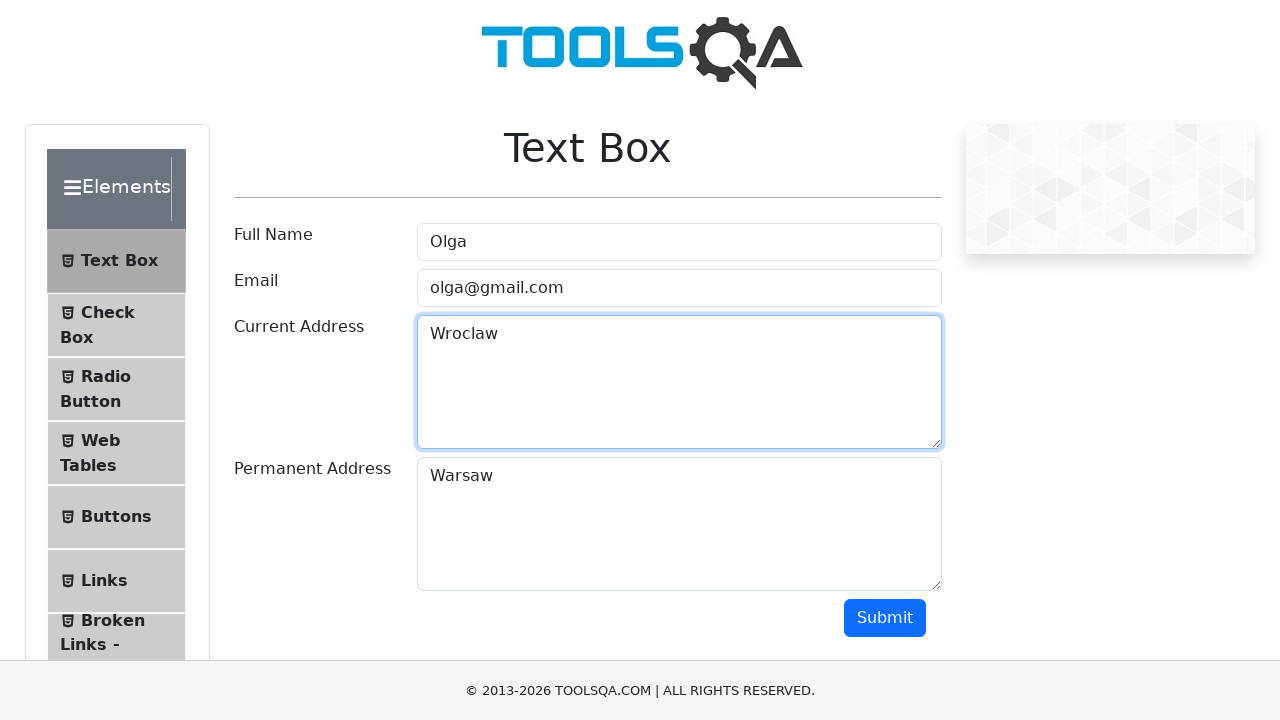

Scrolled submit button into view
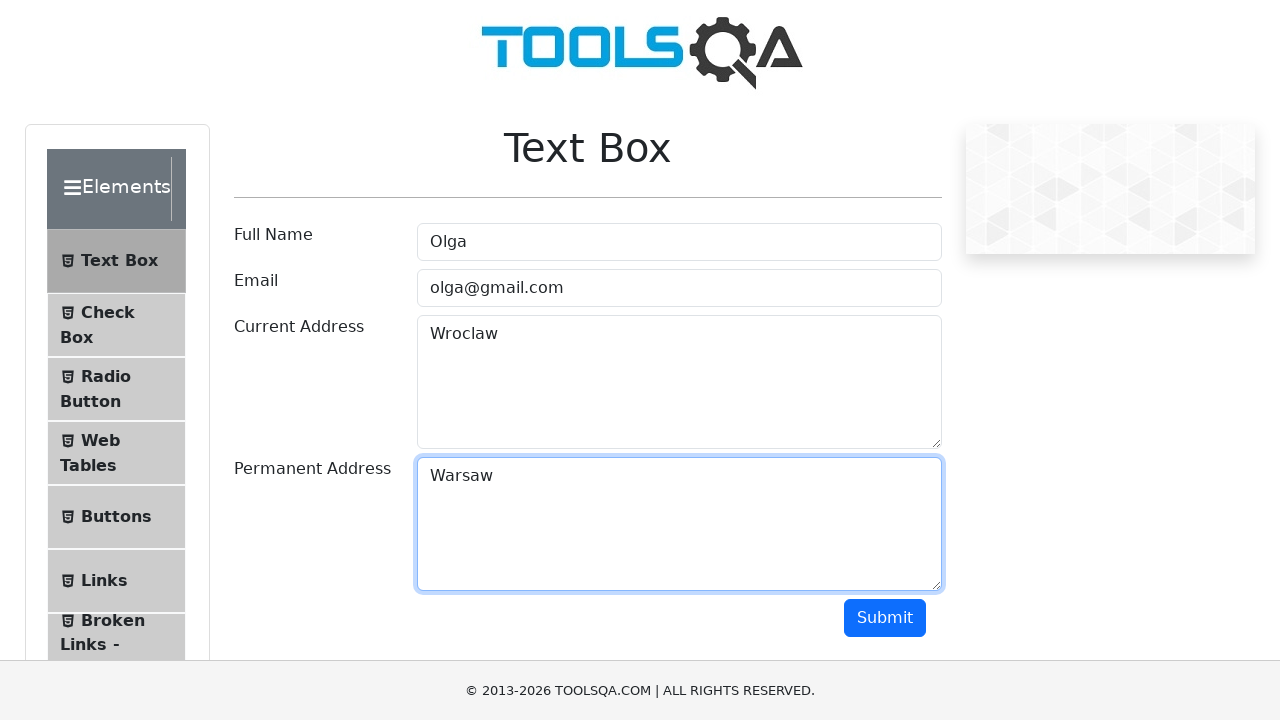

Clicked submit button to submit form at (885, 618) on xpath=//button[text()="Submit"]
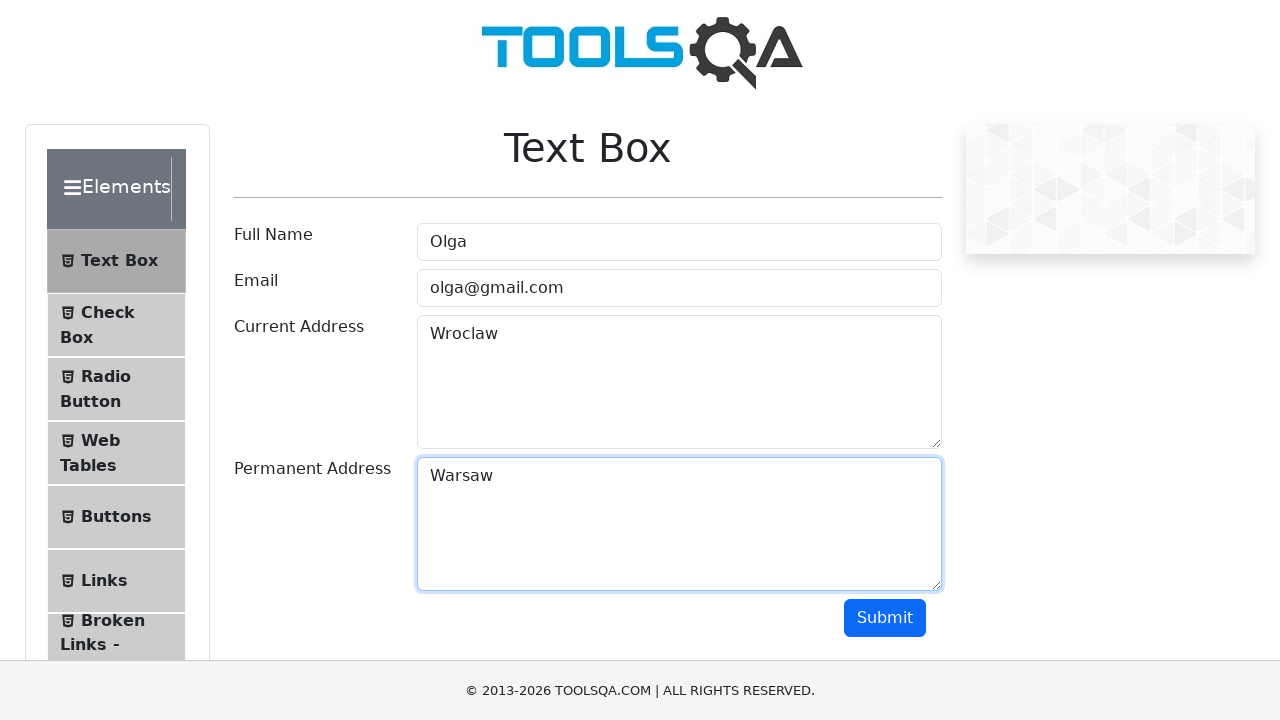

Form submission results appeared
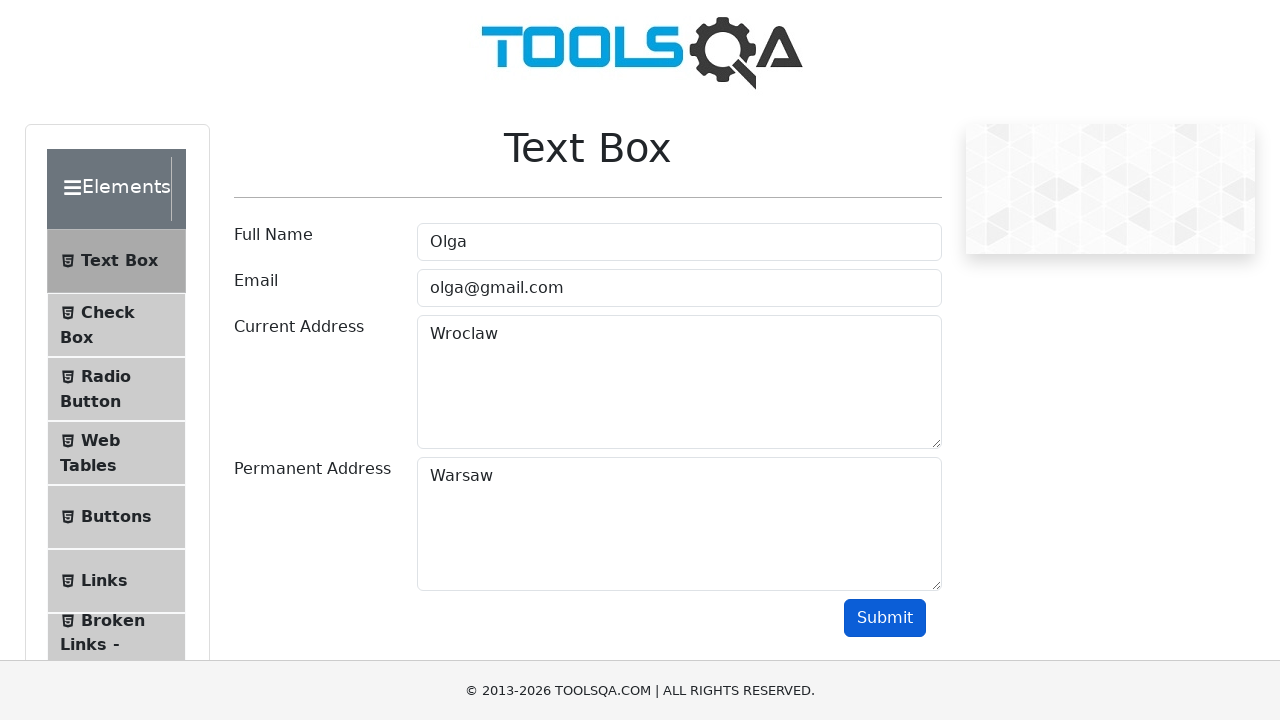

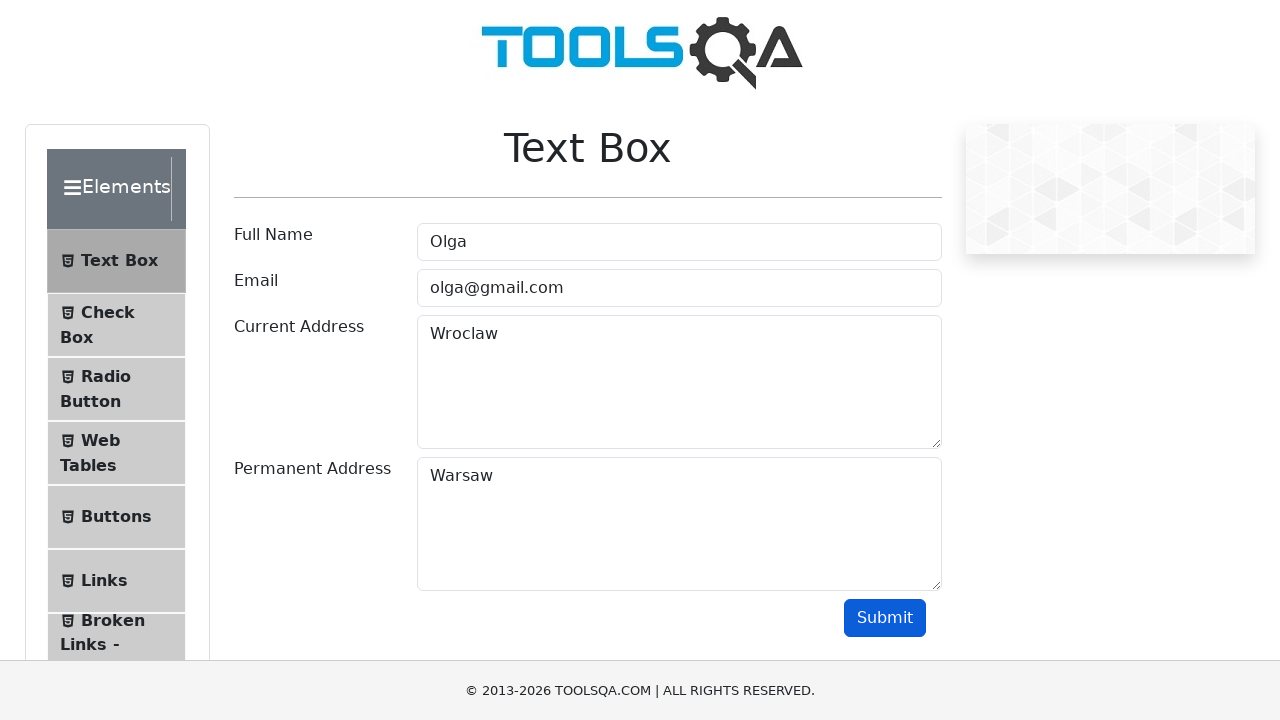